Tests an e-commerce produce site by searching for products containing "ca", adding specific items to cart, and verifying the brand name

Starting URL: https://rahulshettyacademy.com/seleniumPractise/#/

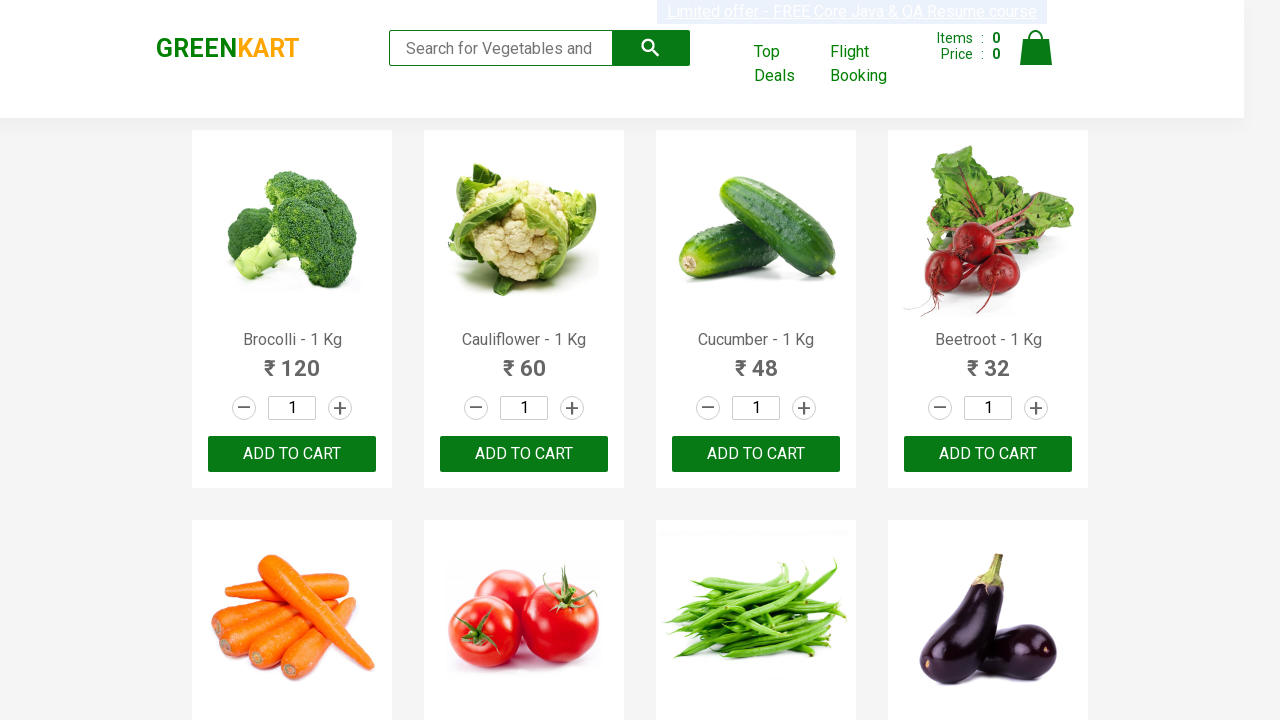

Filled search field with 'ca' to filter products on .search-keyword
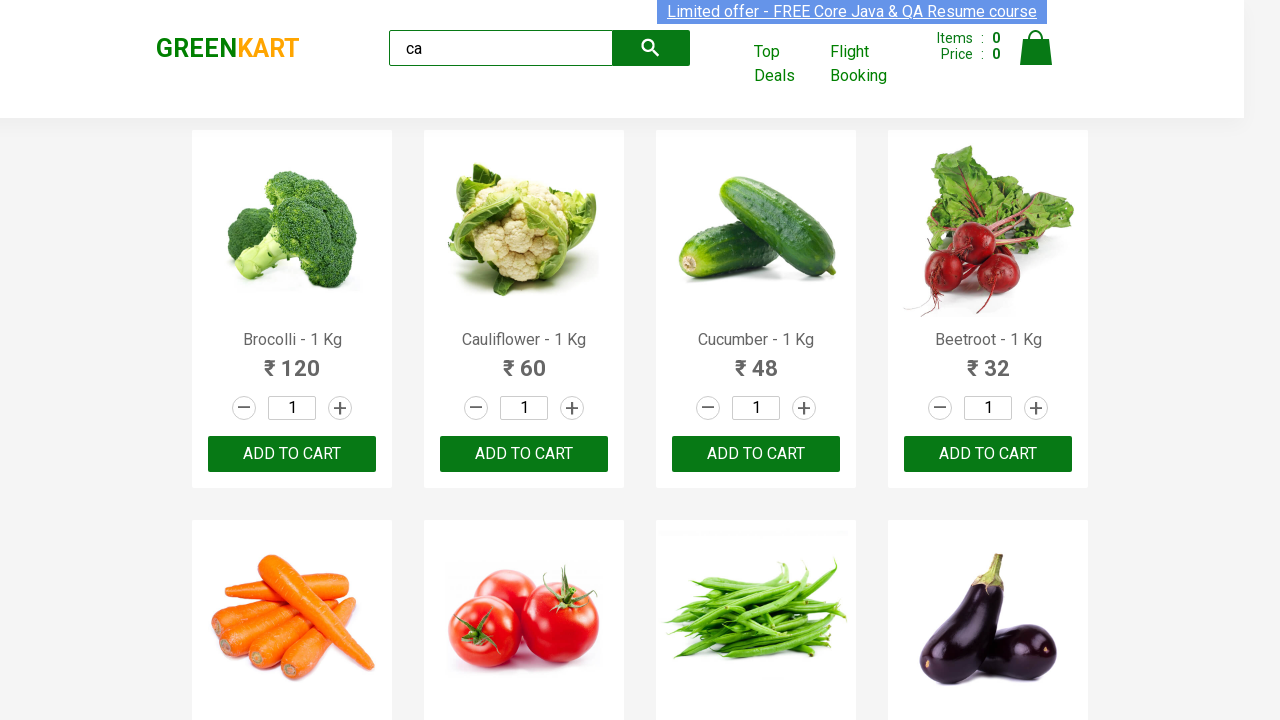

Waited 2 seconds for products to filter
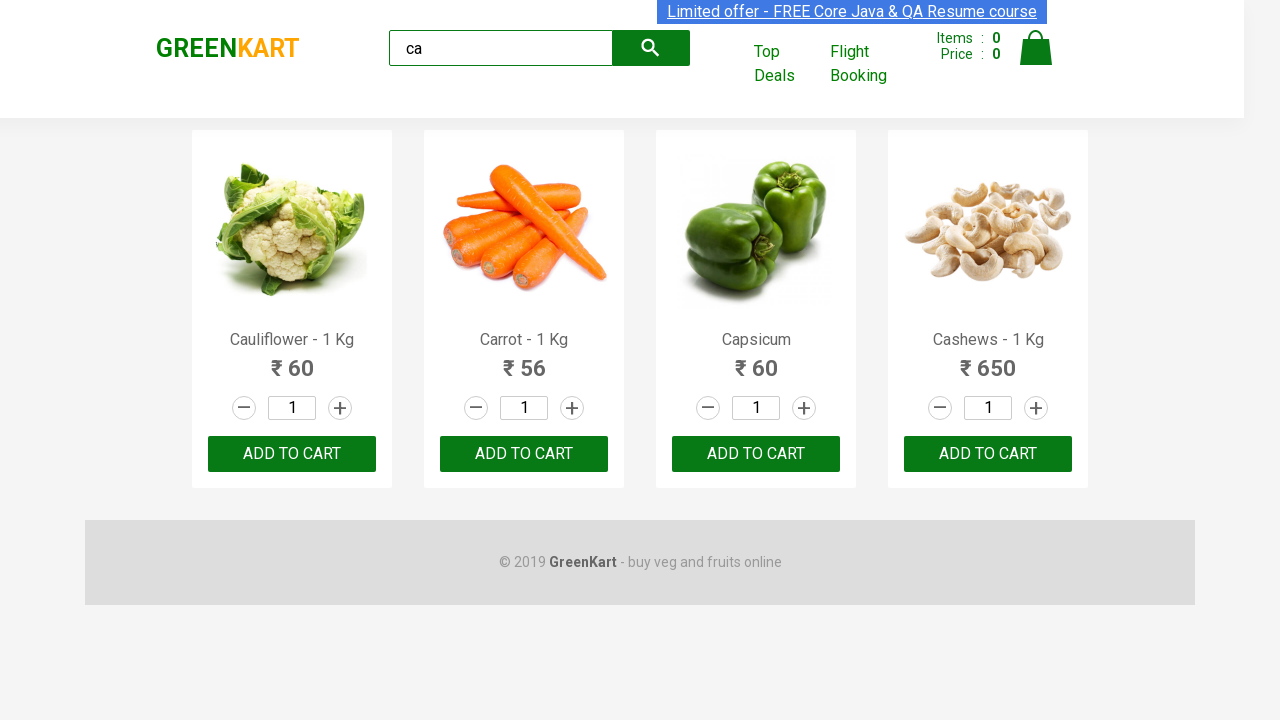

Clicked 'ADD TO CART' for the second product at (524, 454) on .products .product >> nth=1 >> text=ADD TO CART
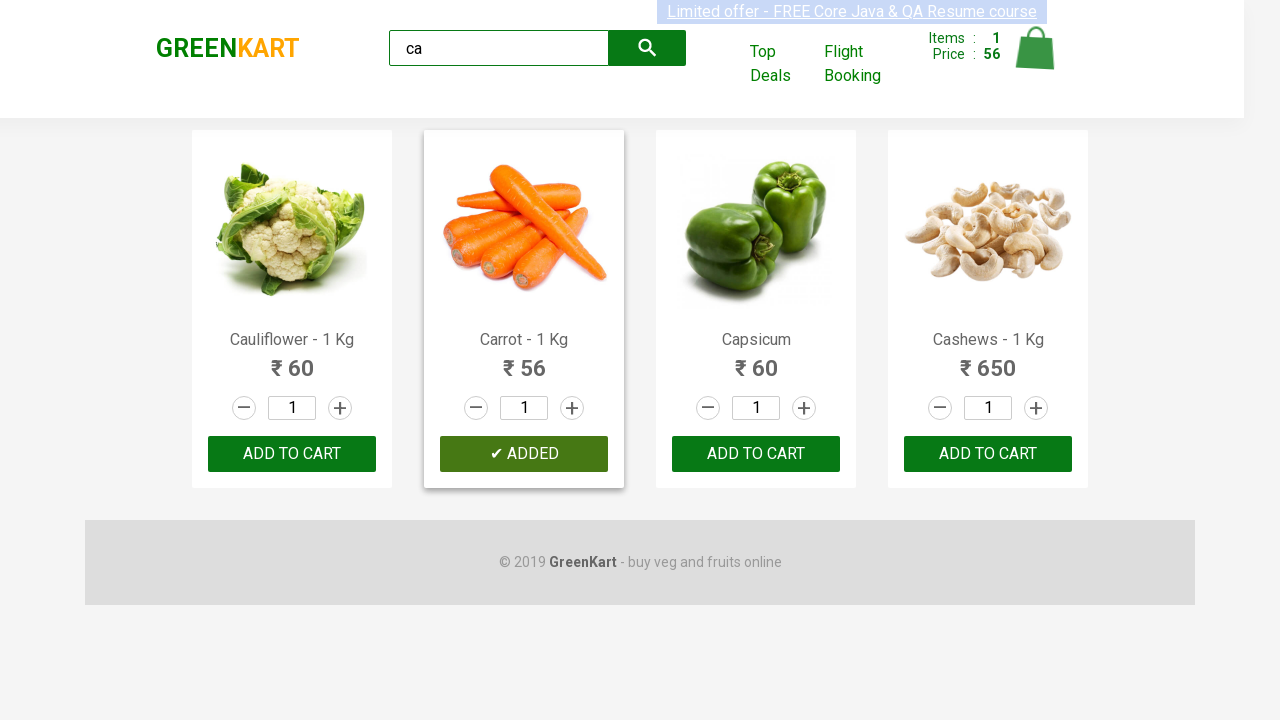

Retrieved all product elements from the page
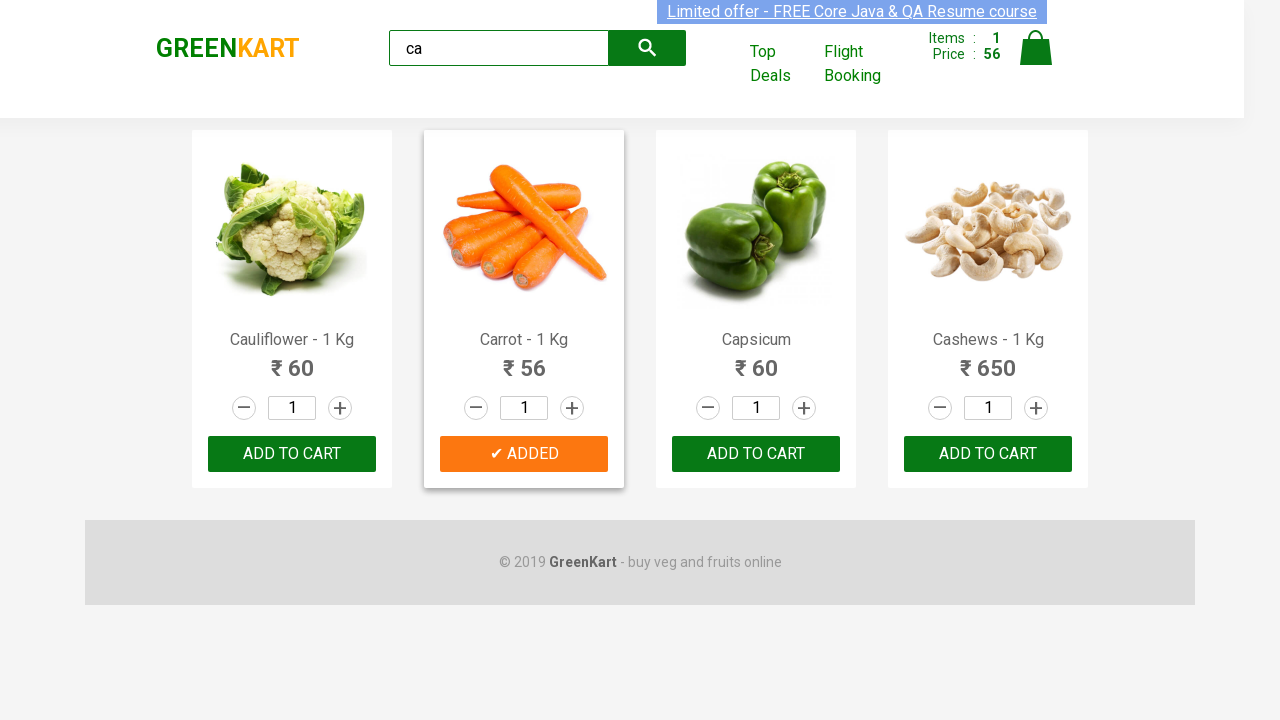

Retrieved product name: 'Cauliflower - 1 Kg'
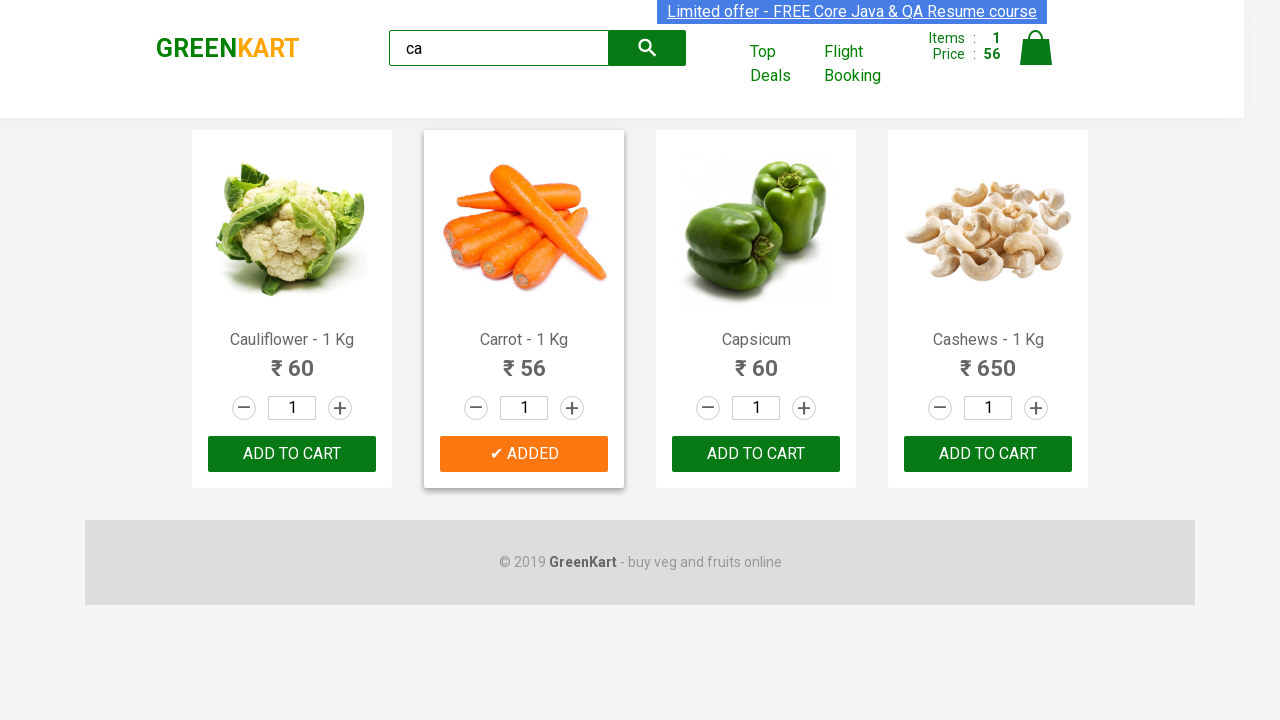

Retrieved product name: 'Carrot - 1 Kg'
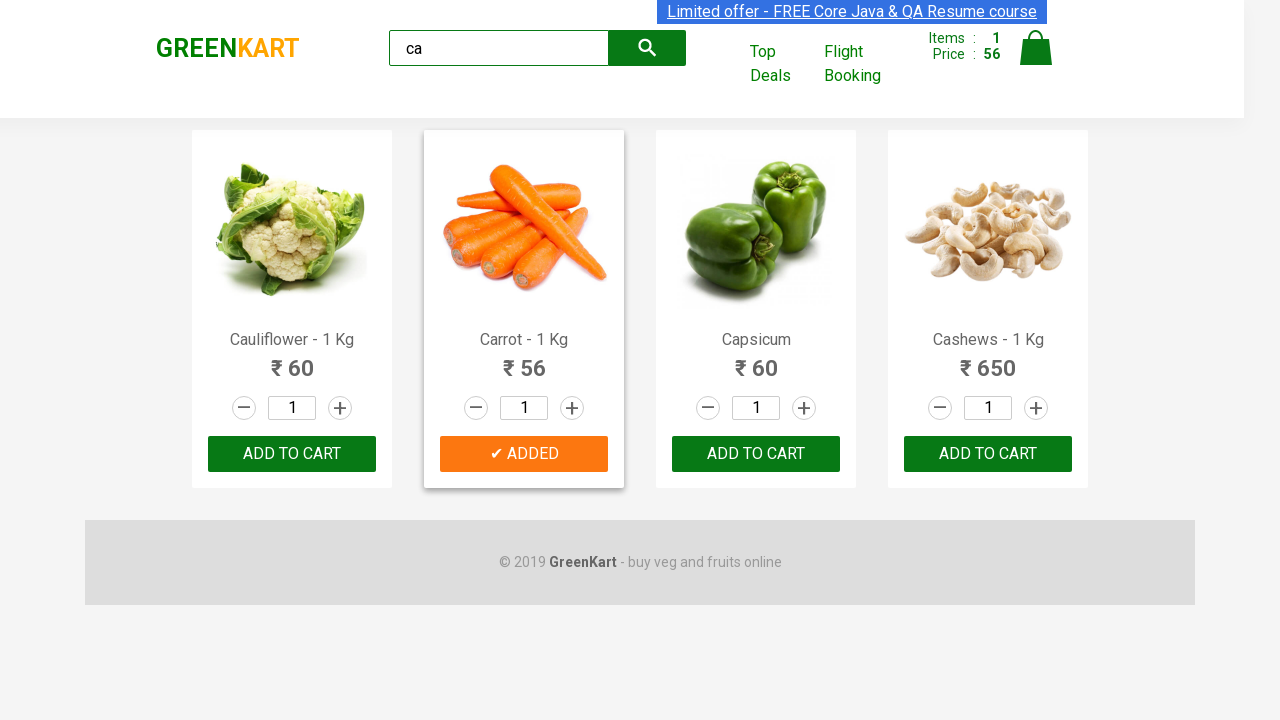

Retrieved product name: 'Capsicum'
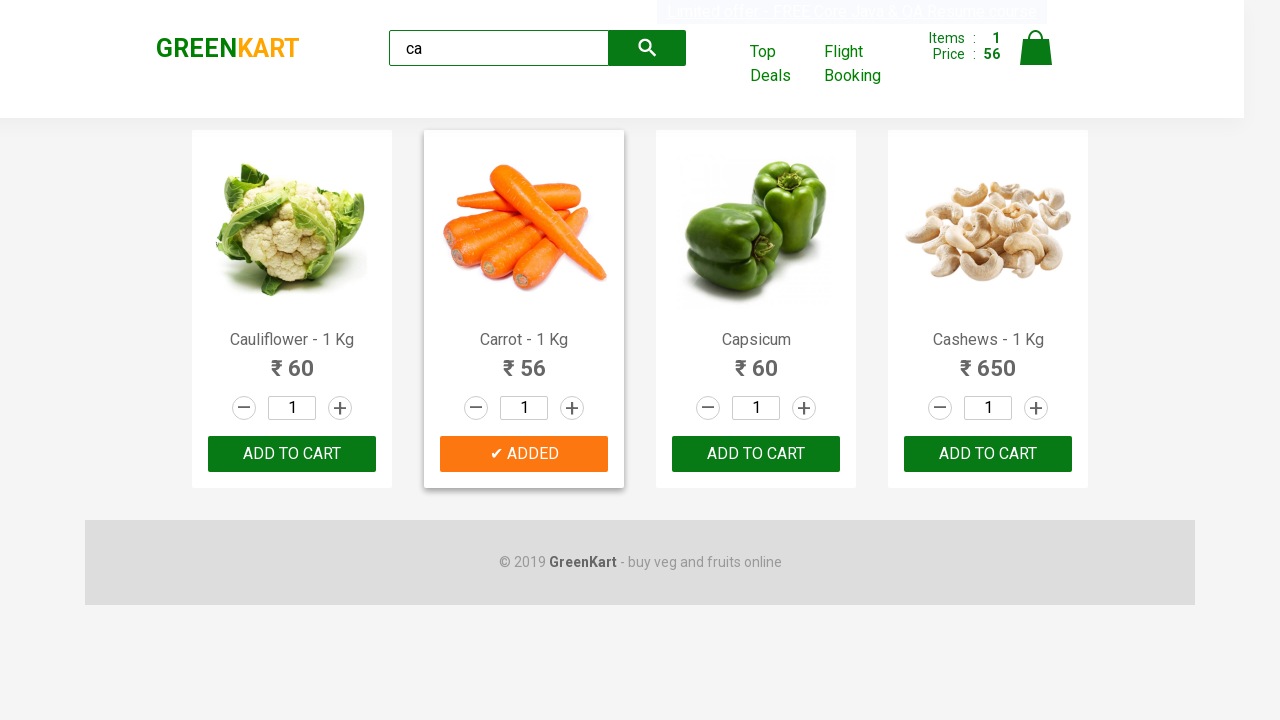

Retrieved product name: 'Cashews - 1 Kg'
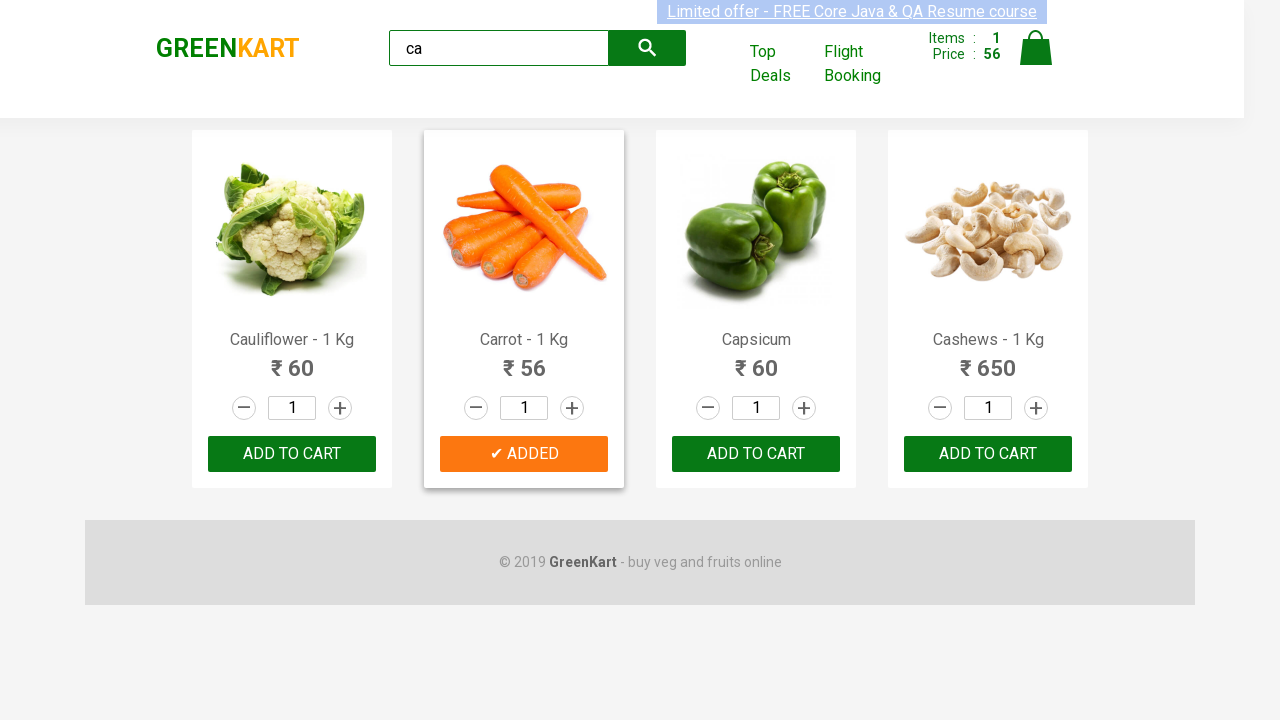

Found Cashews product and clicked 'ADD TO CART' at (988, 454) on .products .product >> nth=3 >> text=ADD TO CART
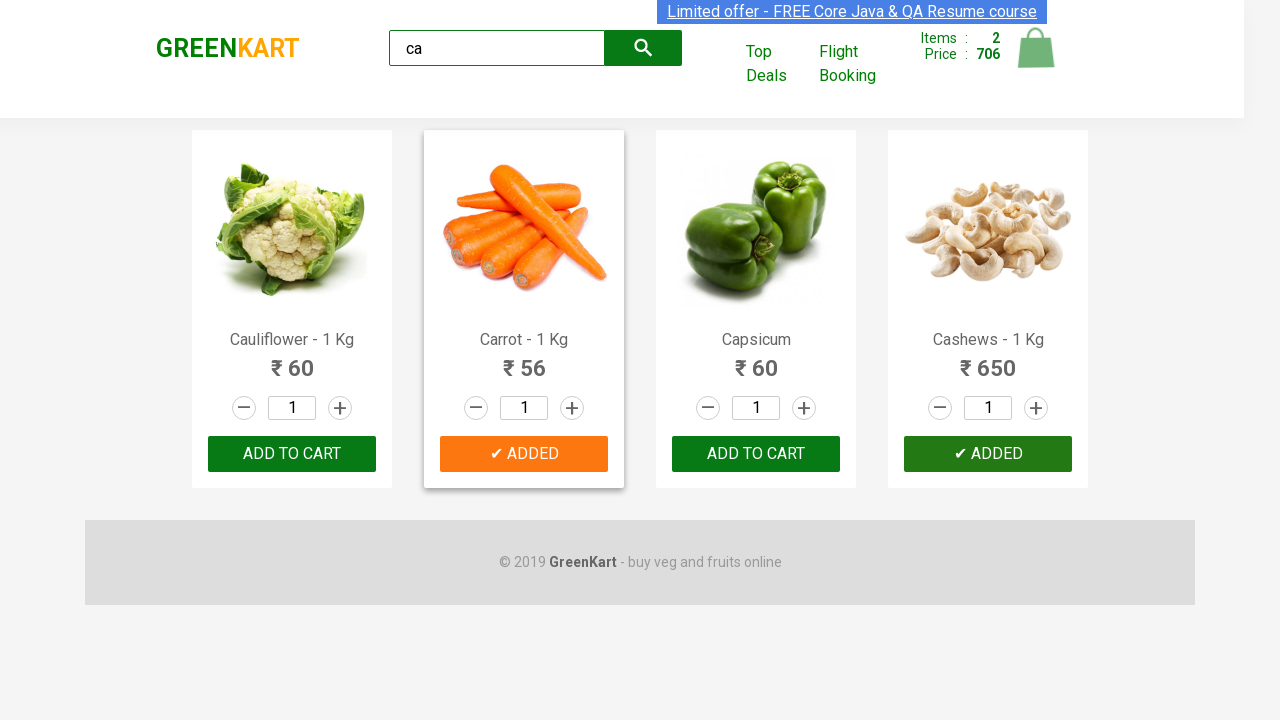

Retrieved brand name: 'GREENKART'
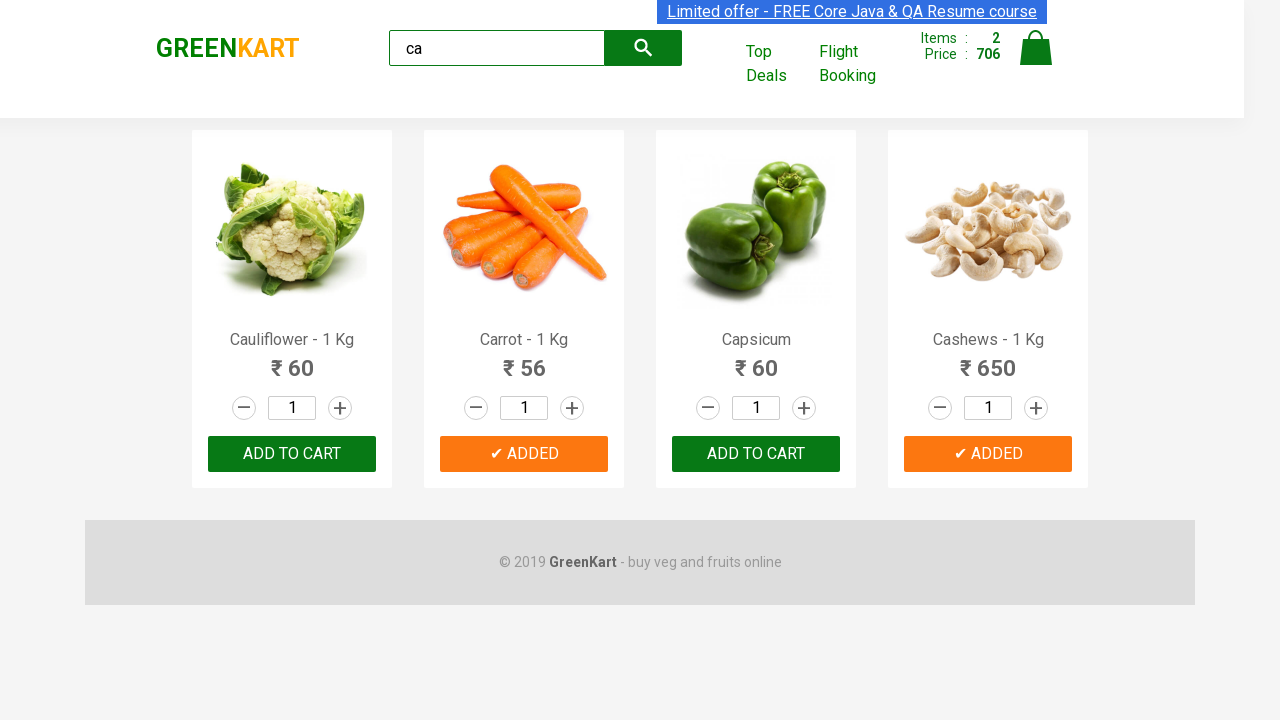

Verified brand name is 'GREENKART'
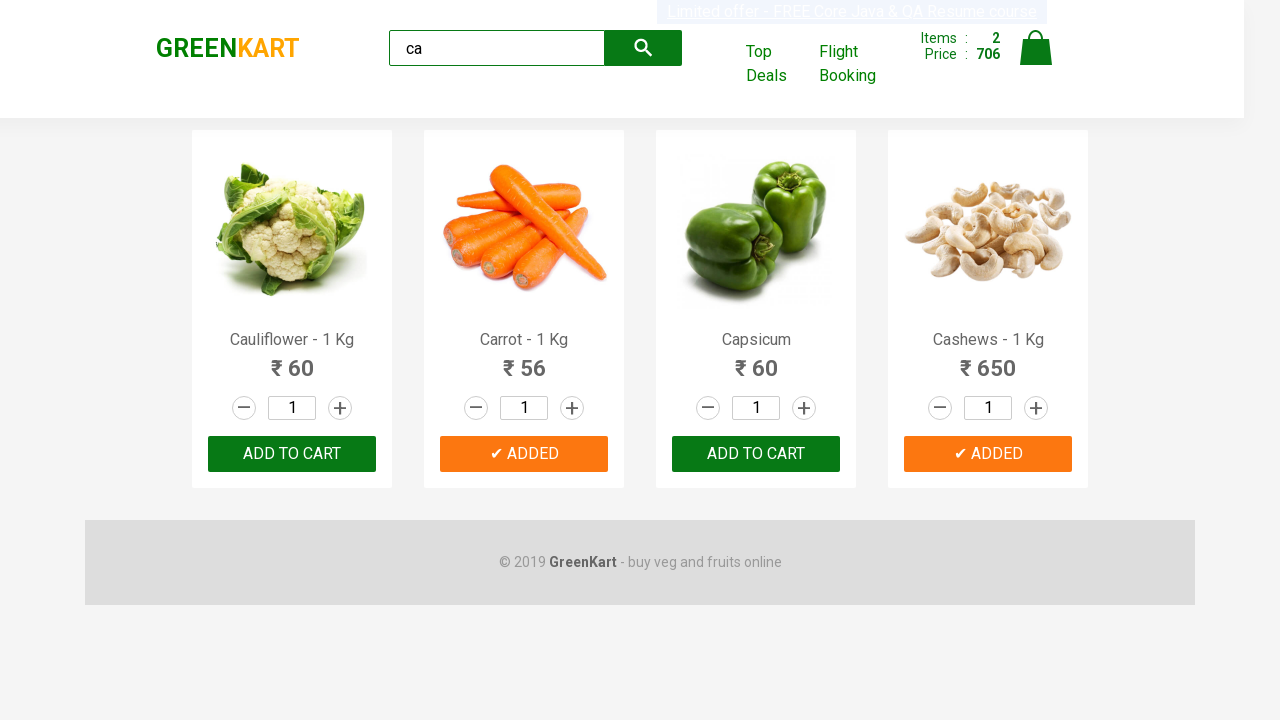

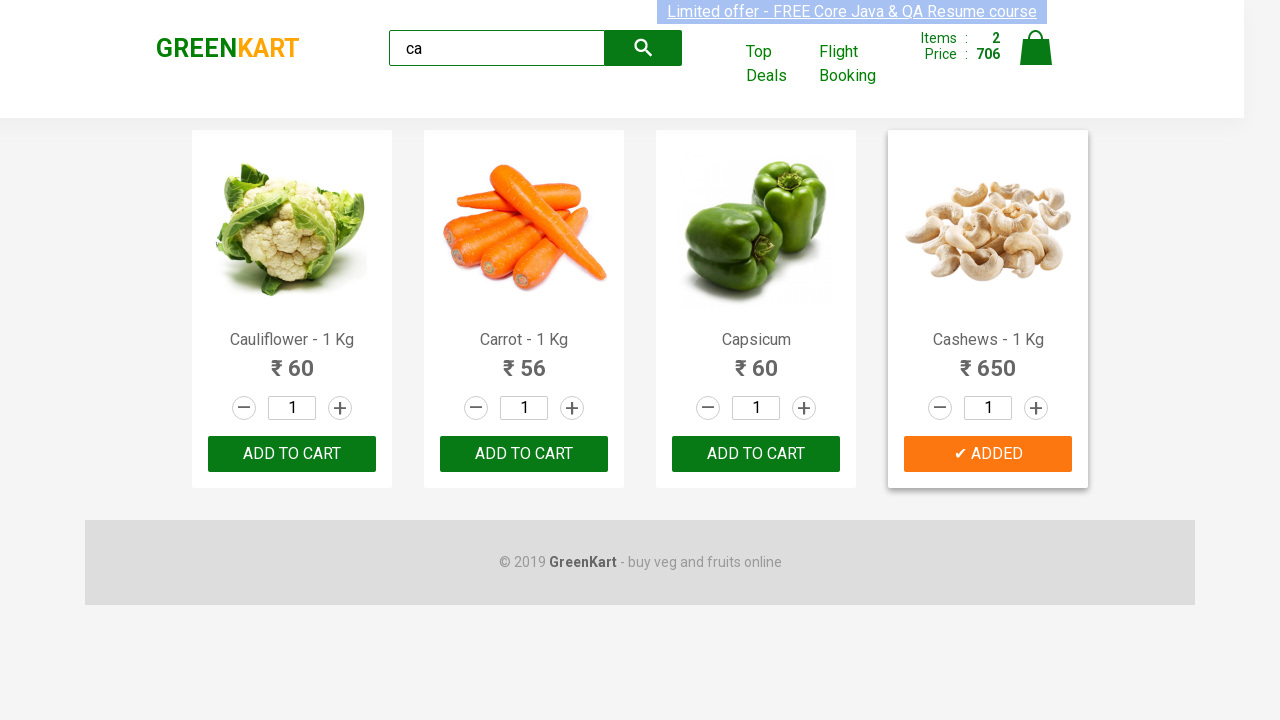